Navigates to Rahul Shetty Academy homepage and verifies the page loads successfully

Starting URL: https://rahulshettyacademy.com/

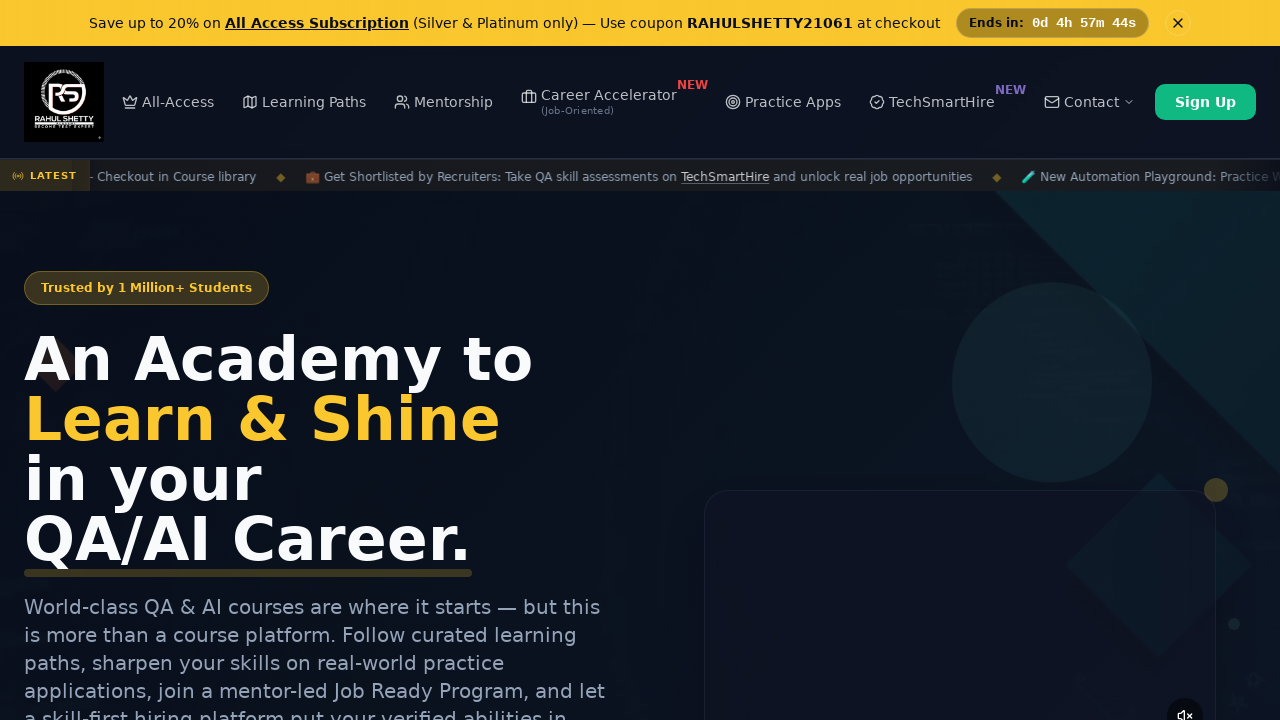

Waited for DOM content to be loaded
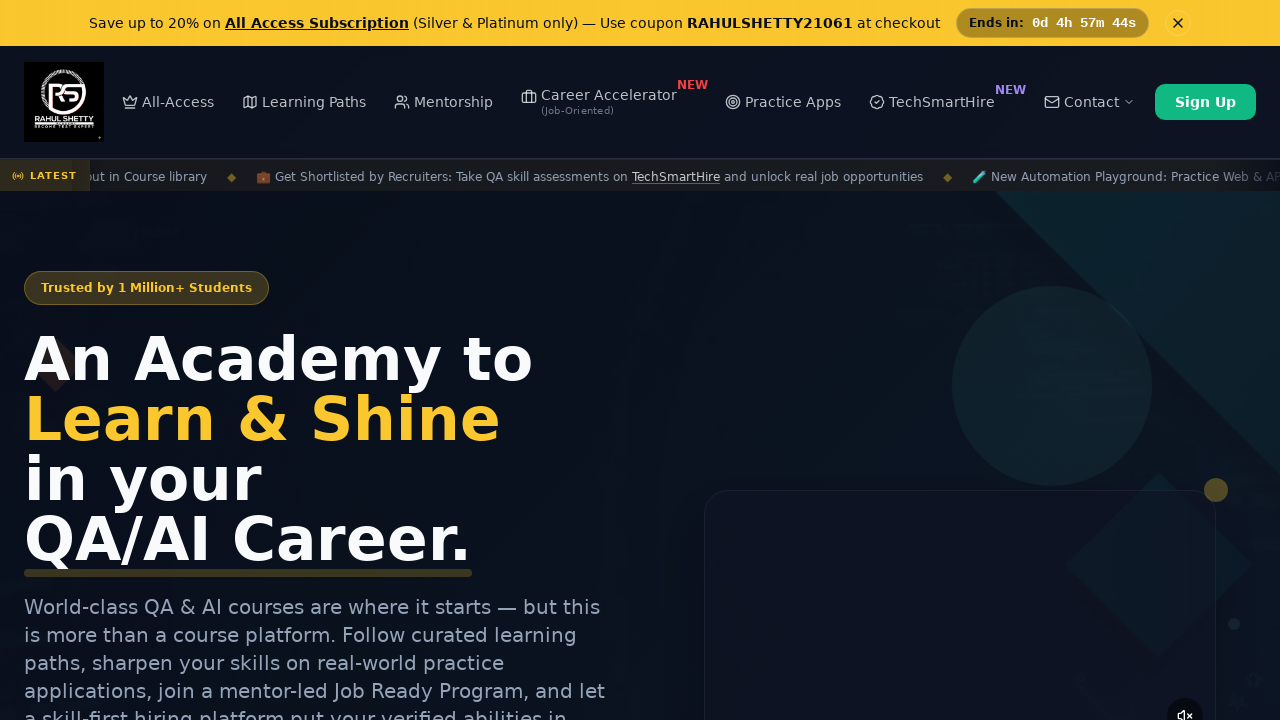

Verified body element is present on Rahul Shetty Academy homepage
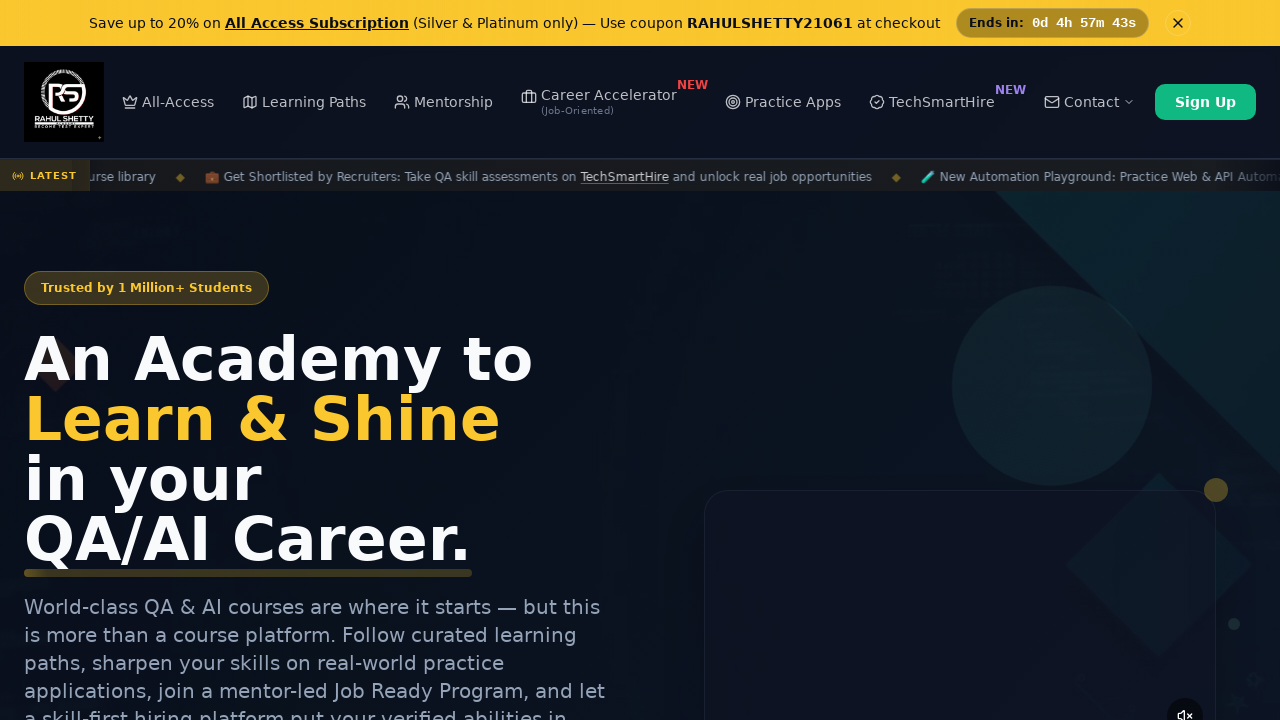

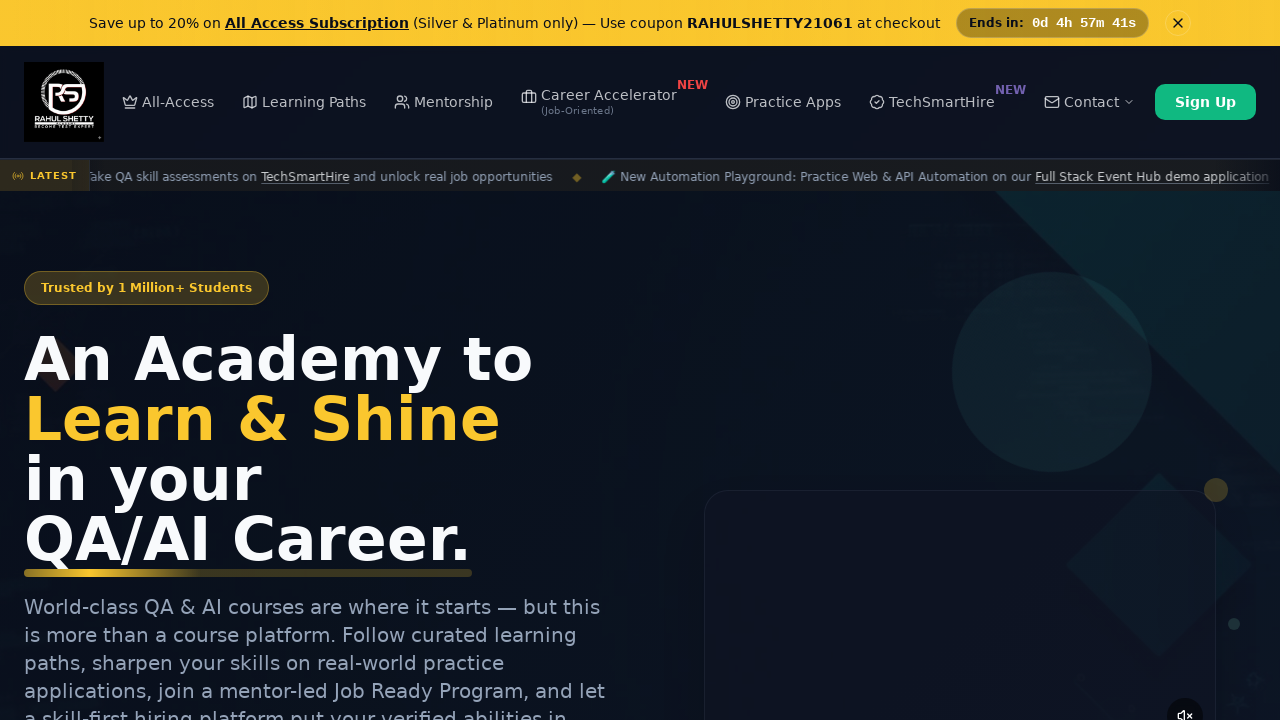